Tests the book recommendation flow on booksbymood.com by selecting a mood, viewing book recommendations, and navigating through multiple books using the "Next Book" button.

Starting URL: https://booksbymood.com/

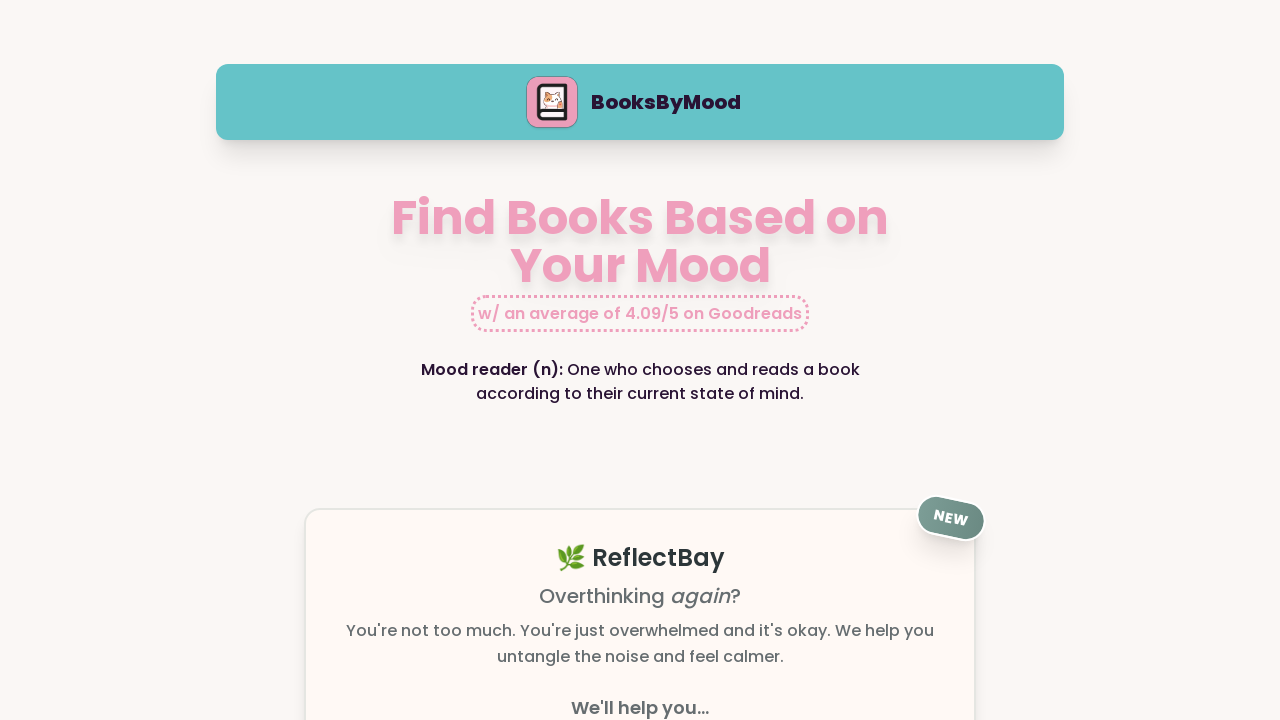

Mood selection page loaded
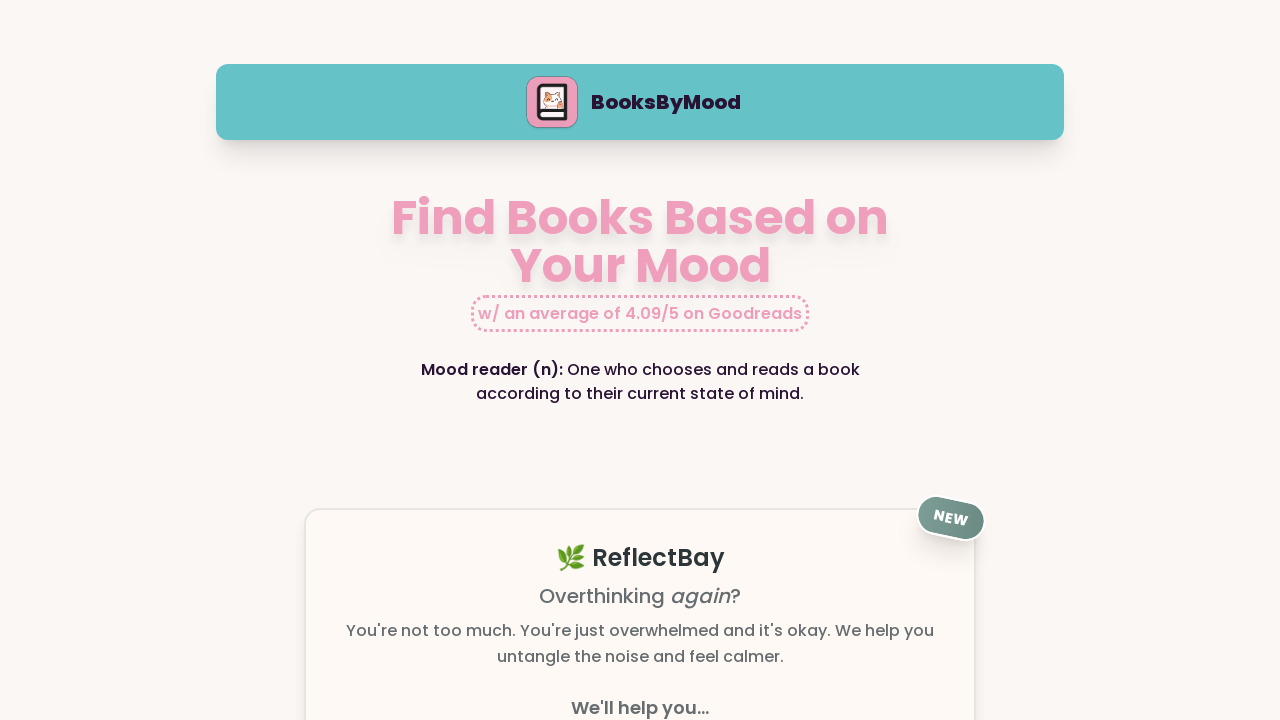

Selected mood: happy at (357, 360) on text=happy
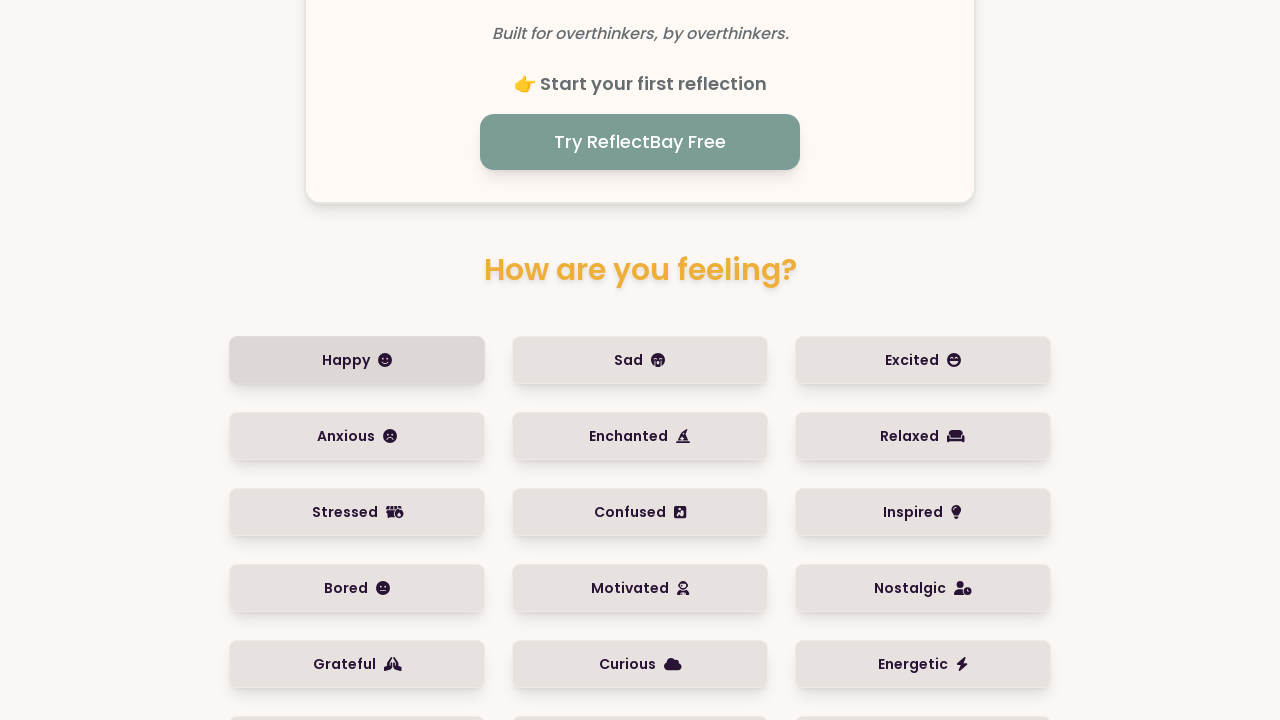

Book recommendation page loaded
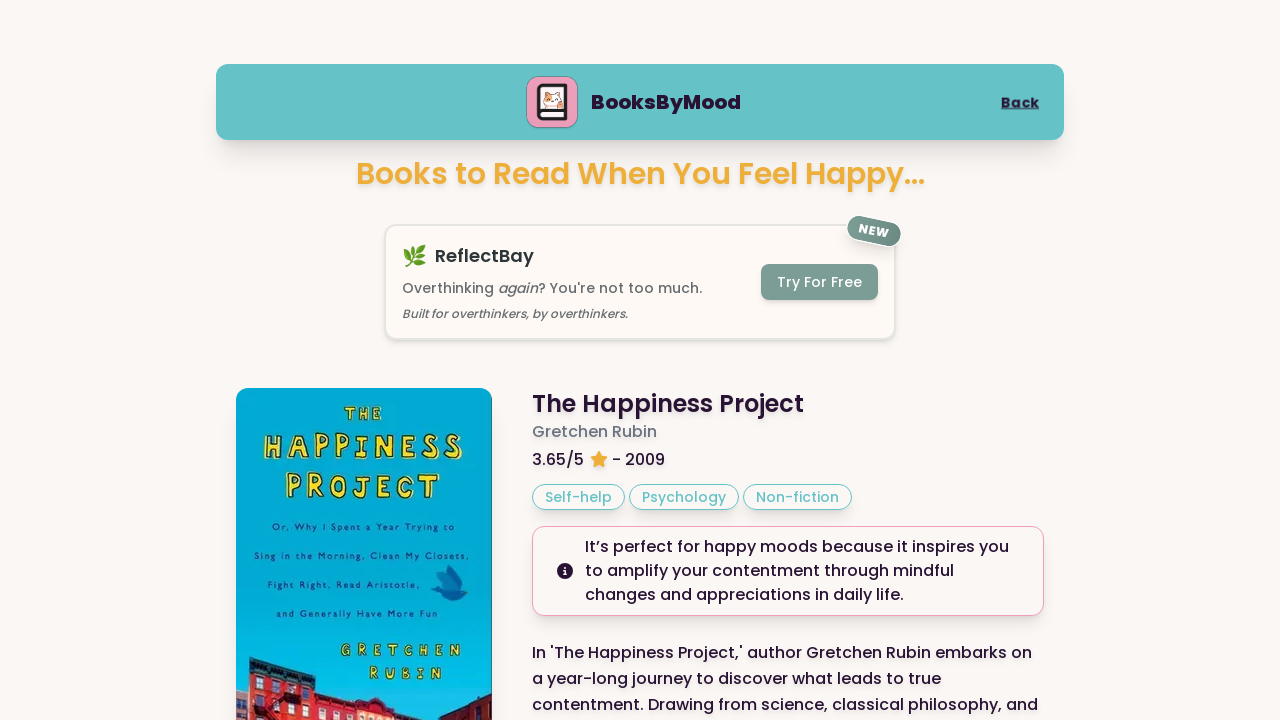

Author information appeared
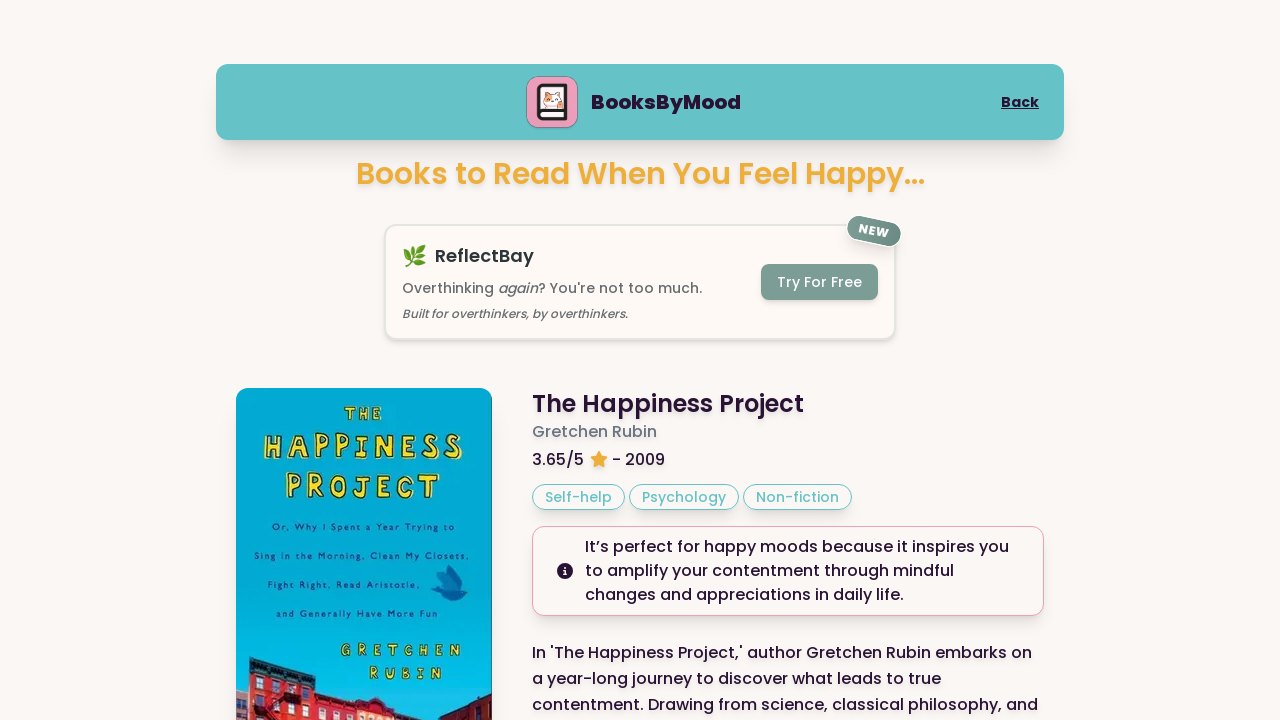

Purchase button loaded
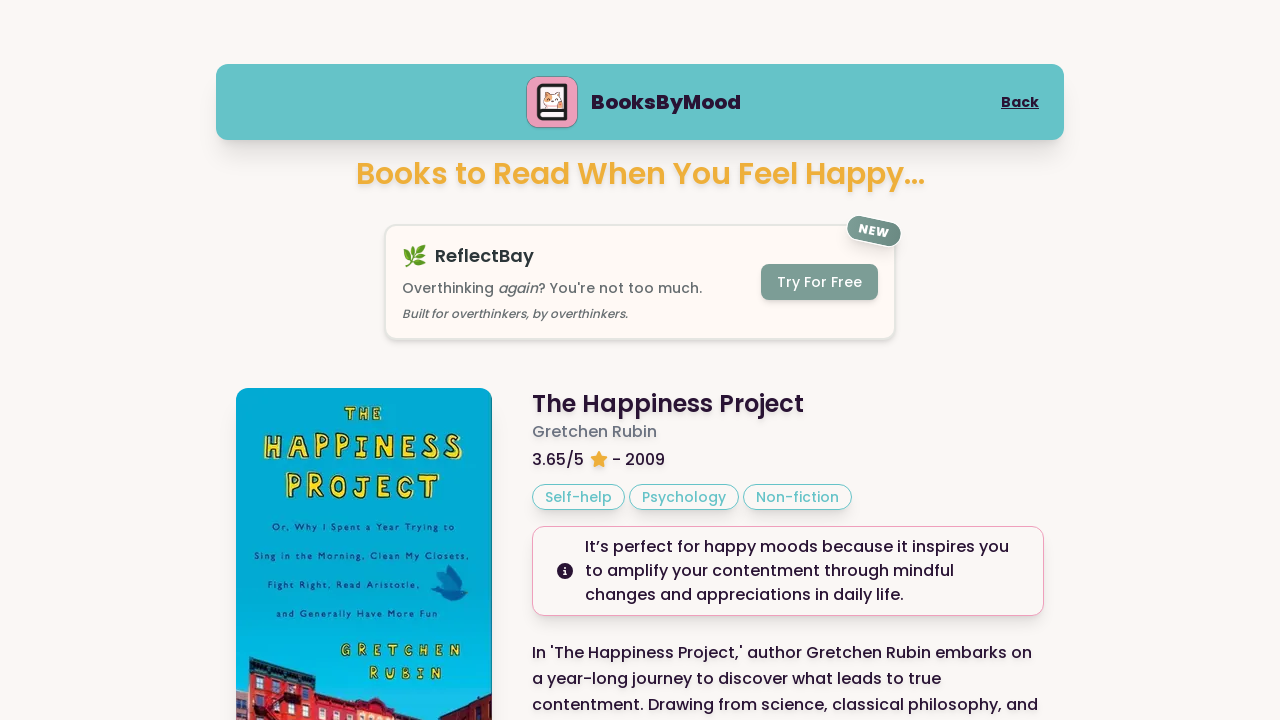

Scrolled to 'Next Book' button
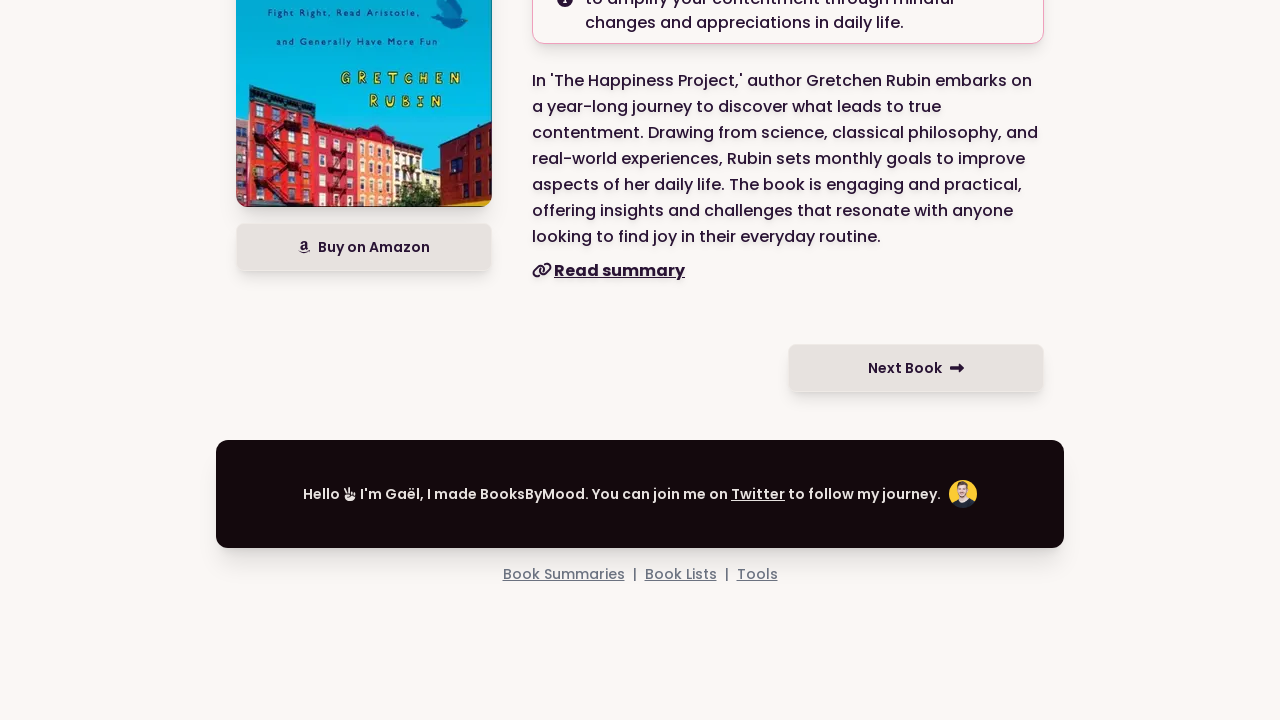

Clicked 'Next Book' button to view second recommendation at (916, 368) on text=Next Book
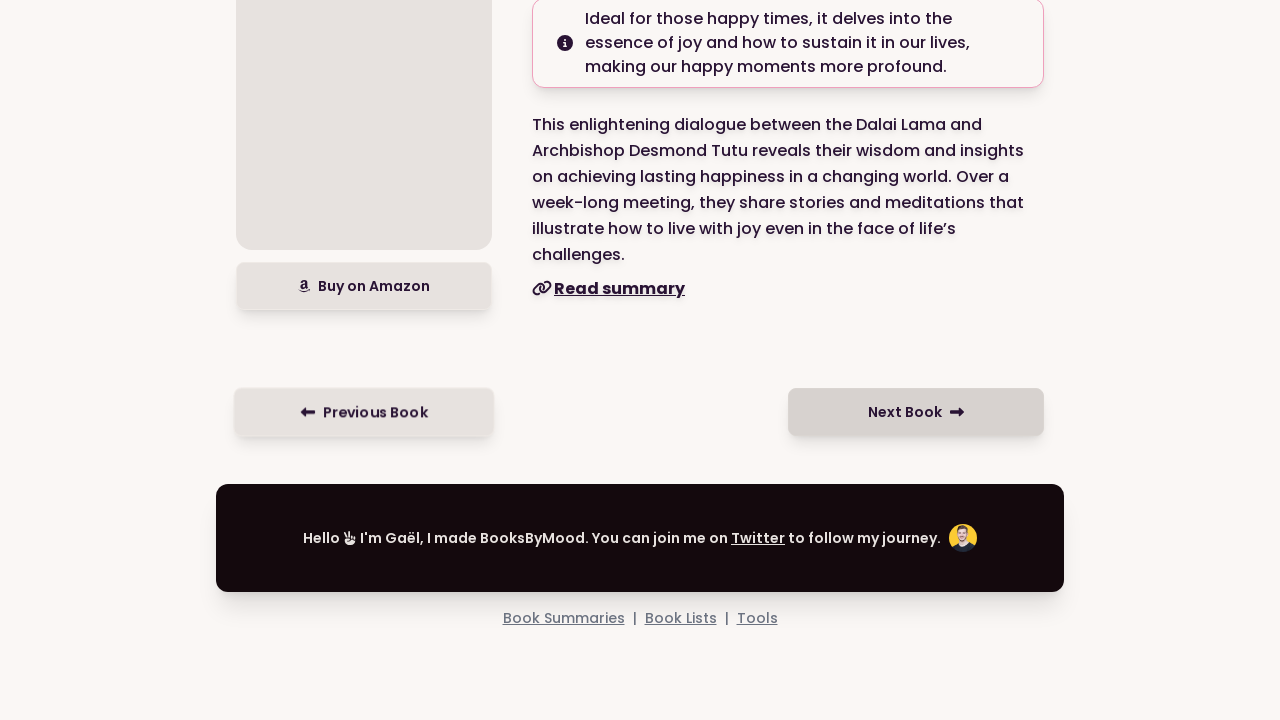

Second book recommendation loaded
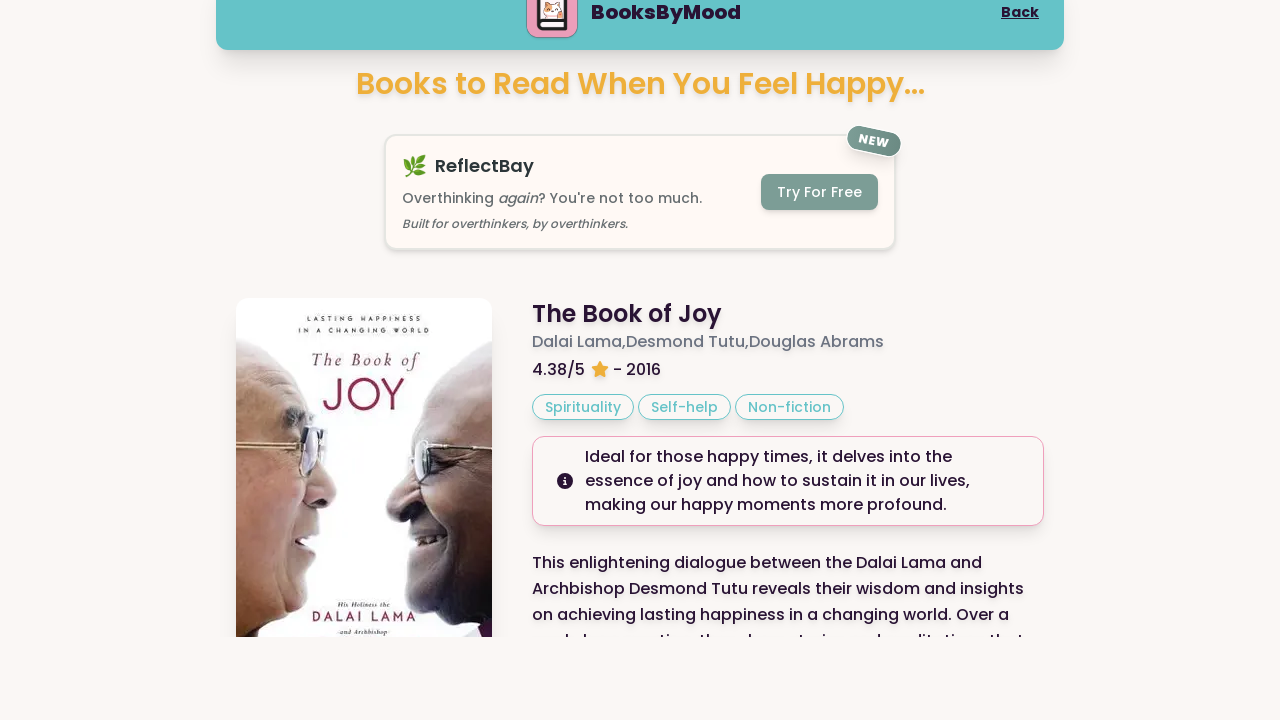

Scrolled to 'Next Book' button again
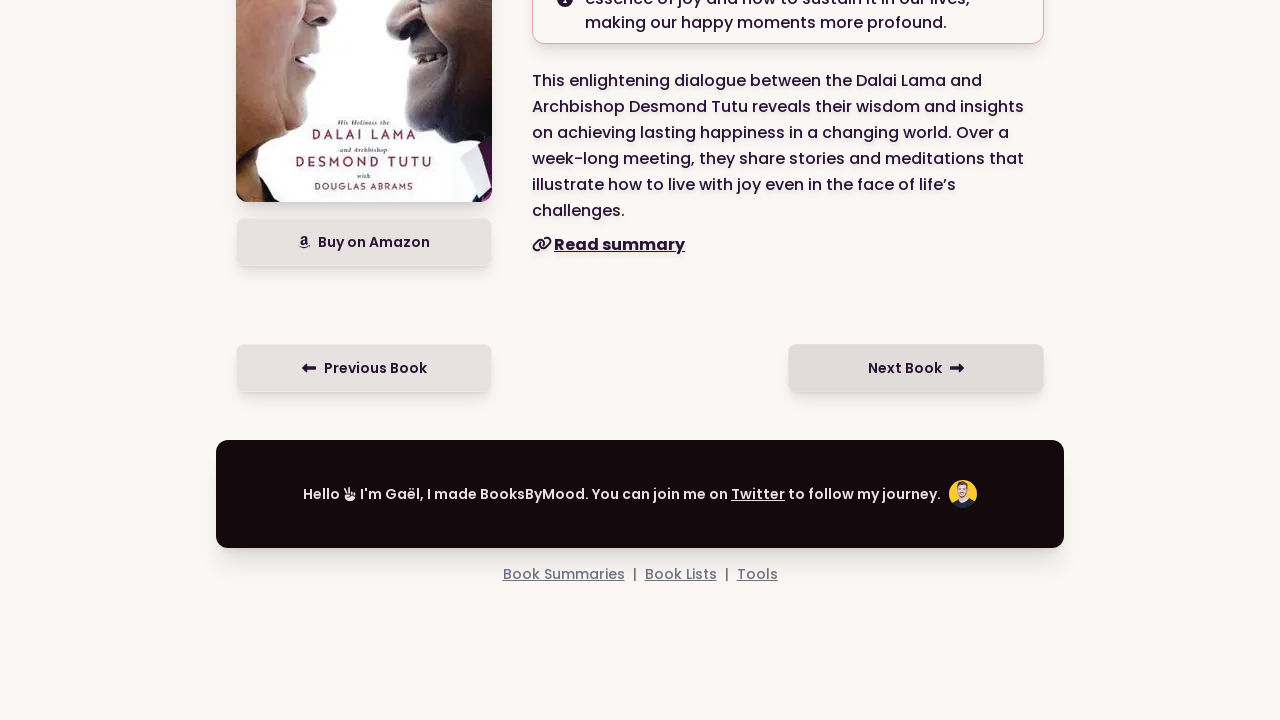

Clicked 'Next Book' button to view third recommendation at (916, 368) on text=Next Book
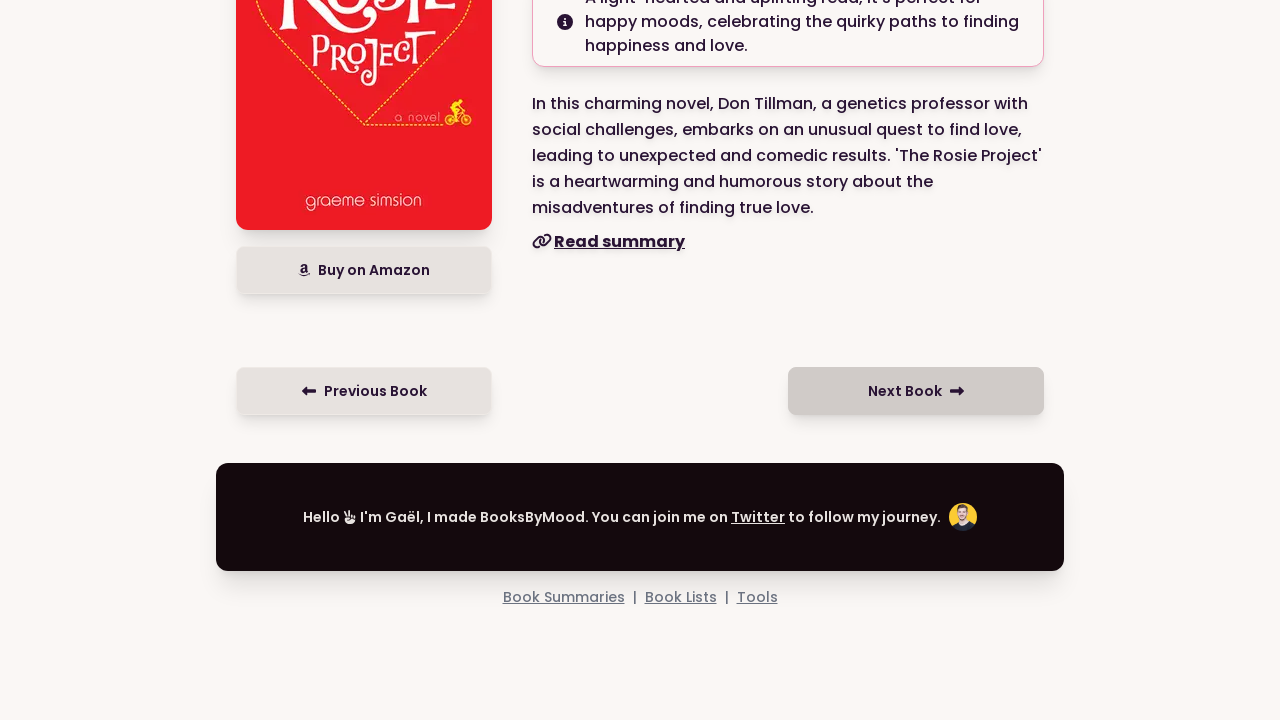

Third book recommendation loaded with author information
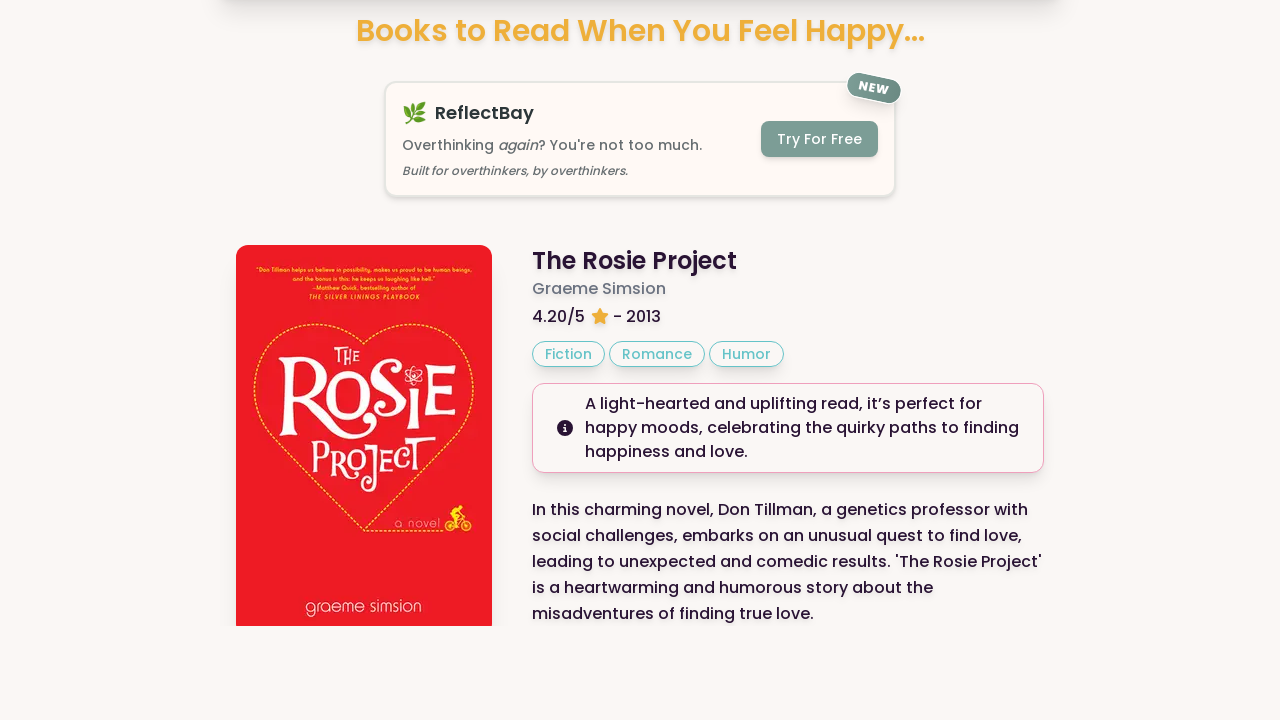

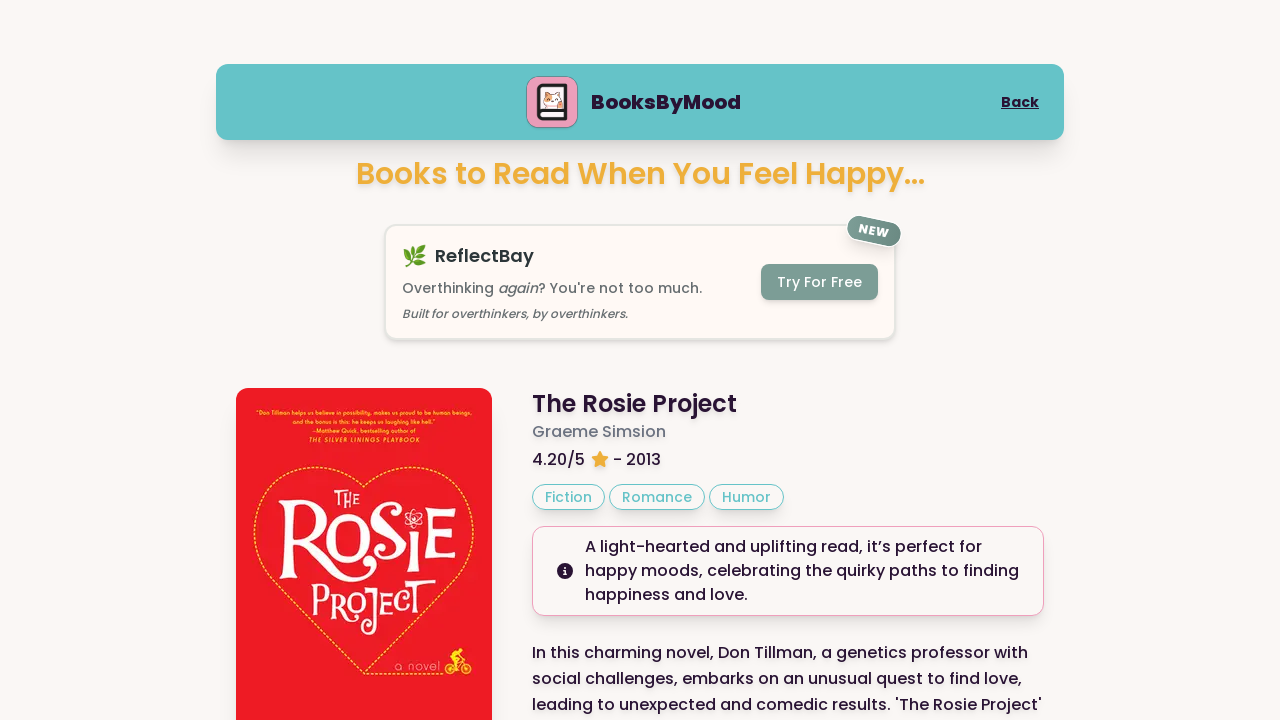